Tests that edits are saved when the input loses focus (blur event)

Starting URL: https://demo.playwright.dev/todomvc

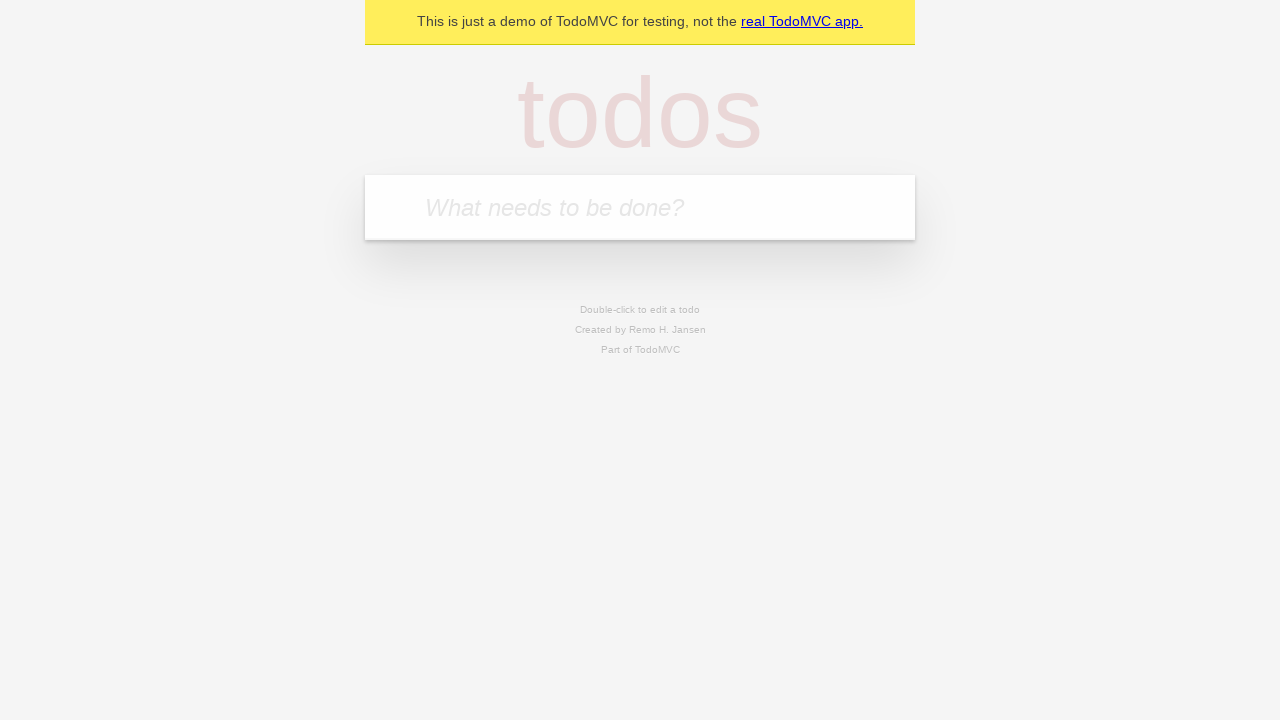

Filled new todo input with 'buy some cheese' on internal:attr=[placeholder="What needs to be done?"i]
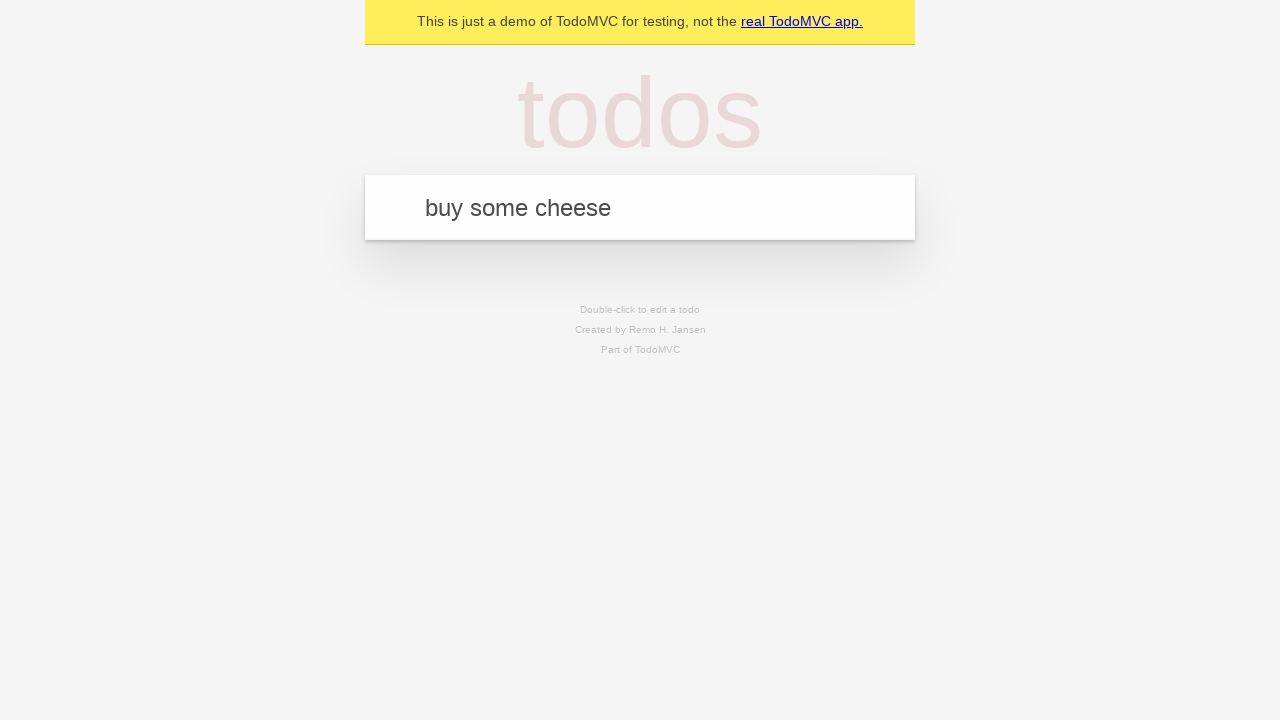

Pressed Enter to create todo 'buy some cheese' on internal:attr=[placeholder="What needs to be done?"i]
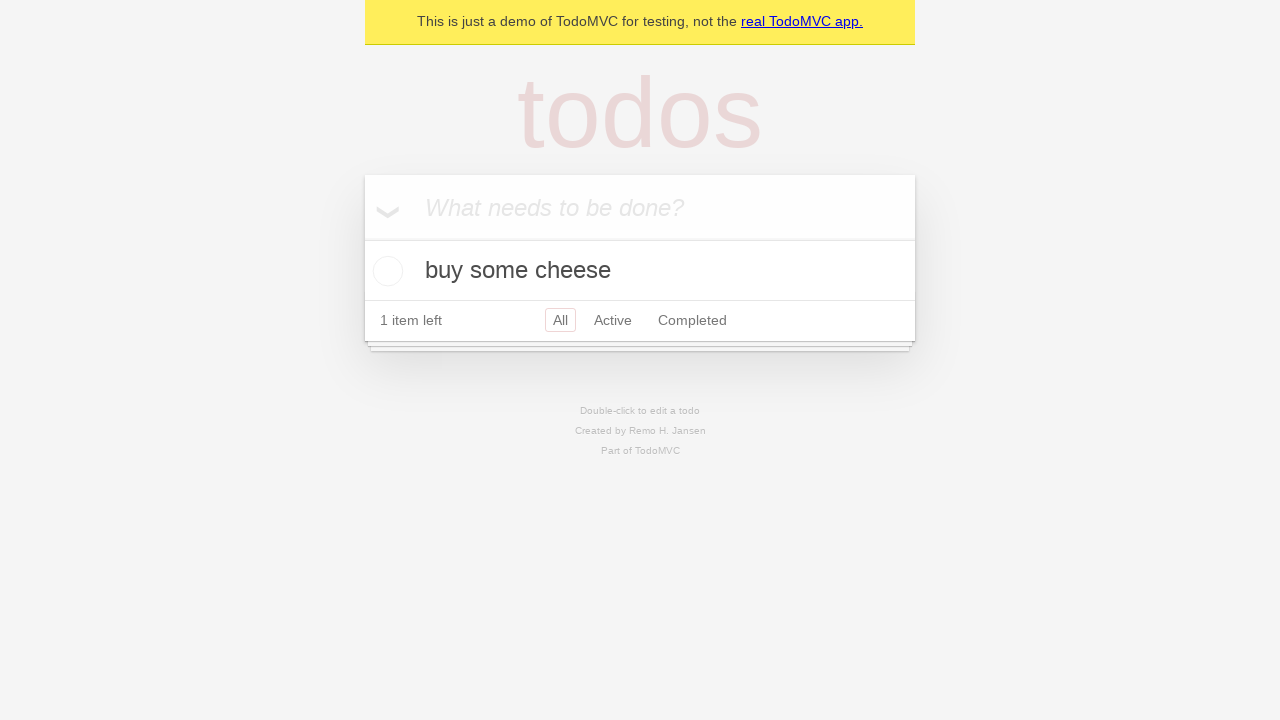

Filled new todo input with 'feed the cat' on internal:attr=[placeholder="What needs to be done?"i]
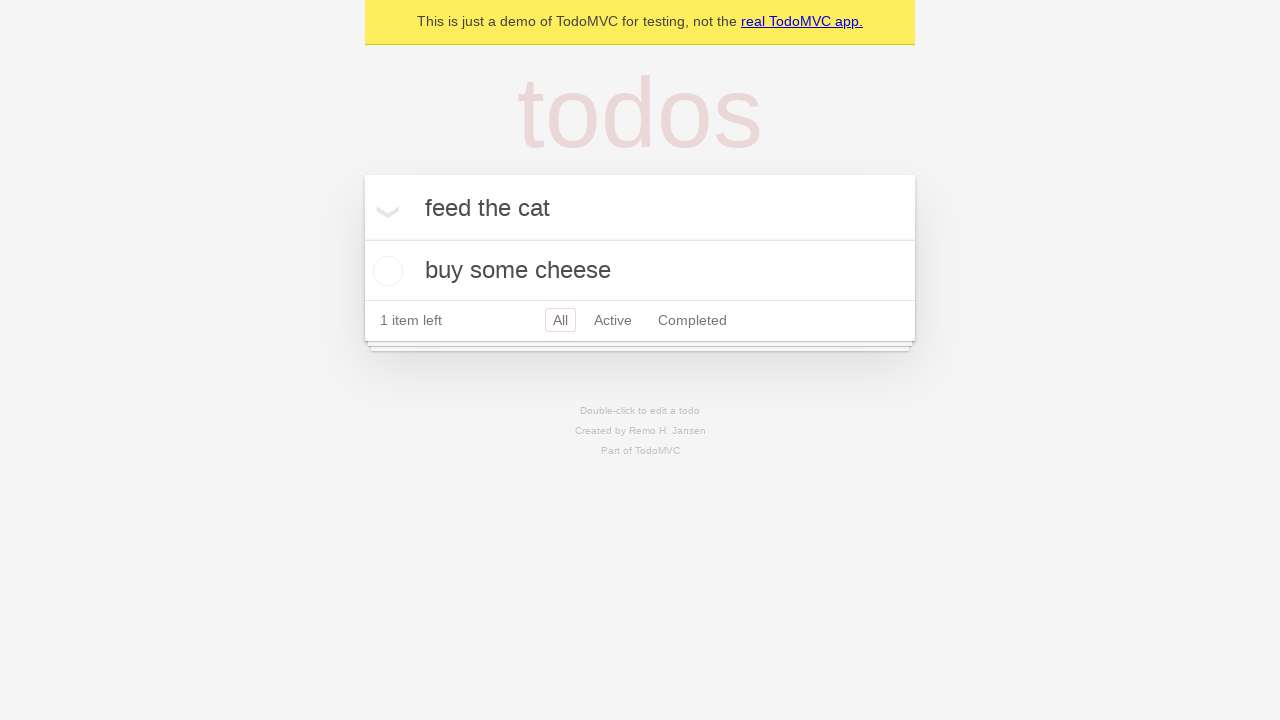

Pressed Enter to create todo 'feed the cat' on internal:attr=[placeholder="What needs to be done?"i]
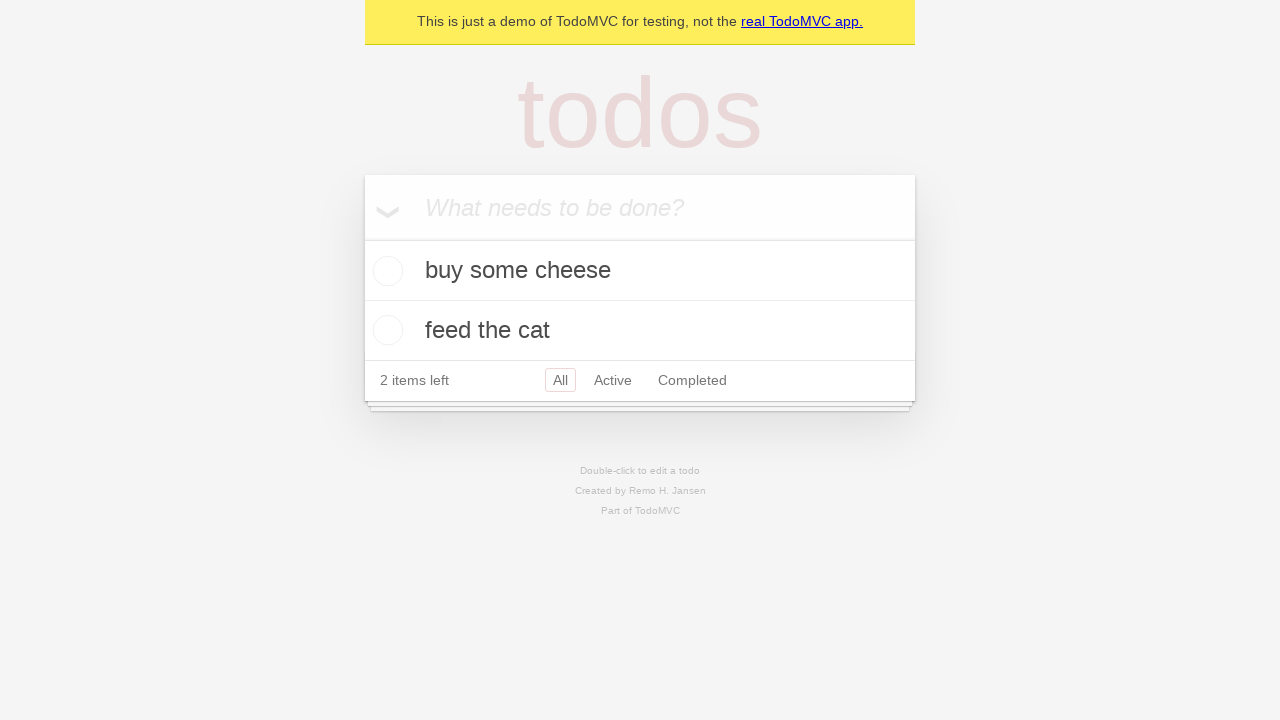

Filled new todo input with 'book a doctors appointment' on internal:attr=[placeholder="What needs to be done?"i]
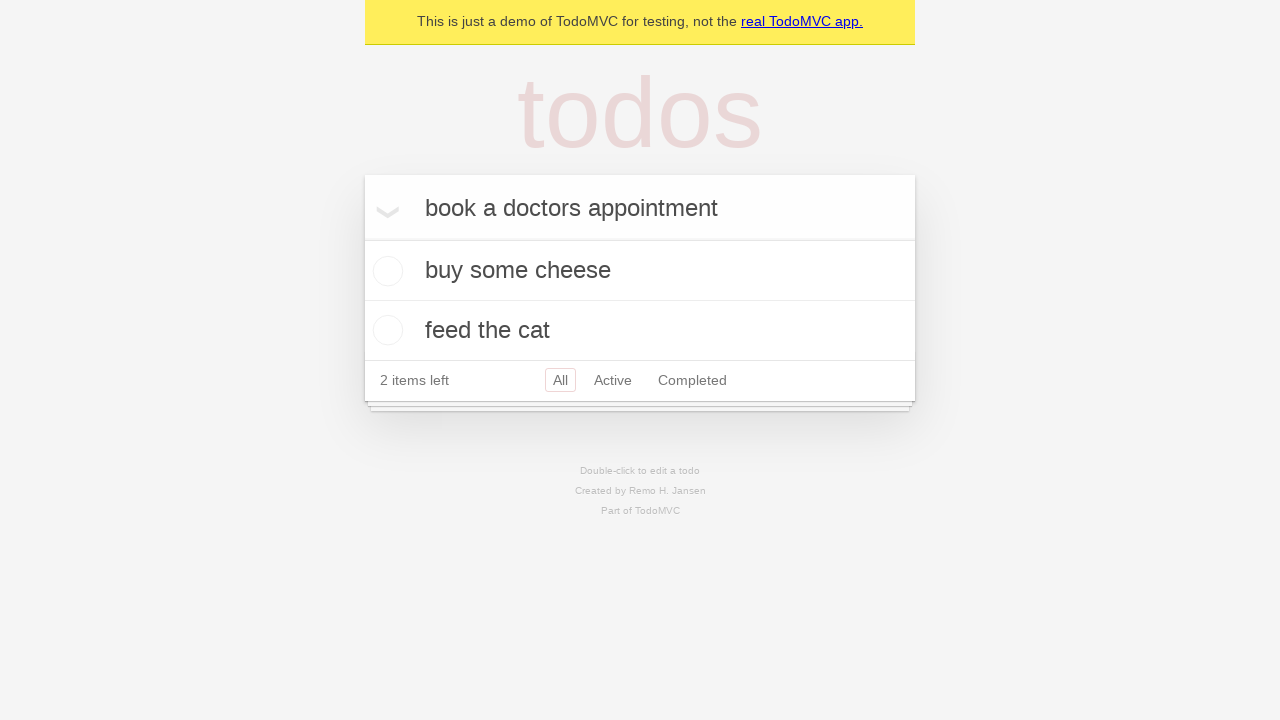

Pressed Enter to create todo 'book a doctors appointment' on internal:attr=[placeholder="What needs to be done?"i]
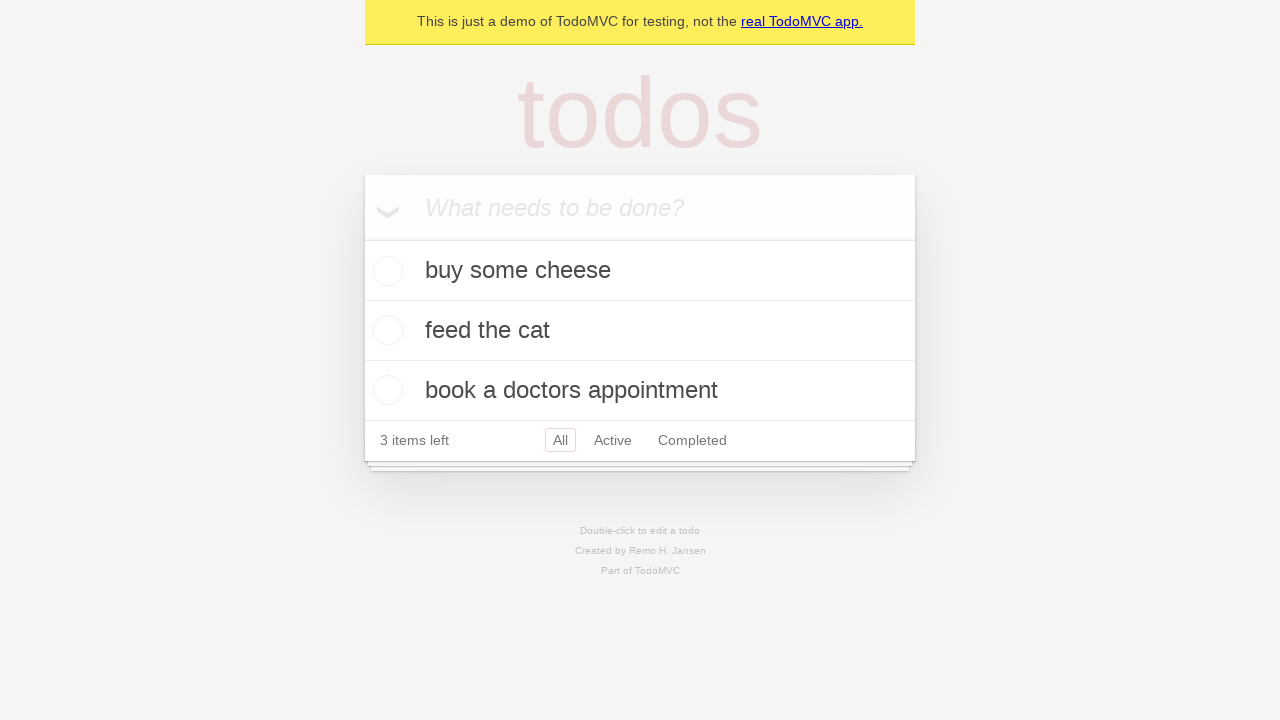

Waited for 3 todos to be created
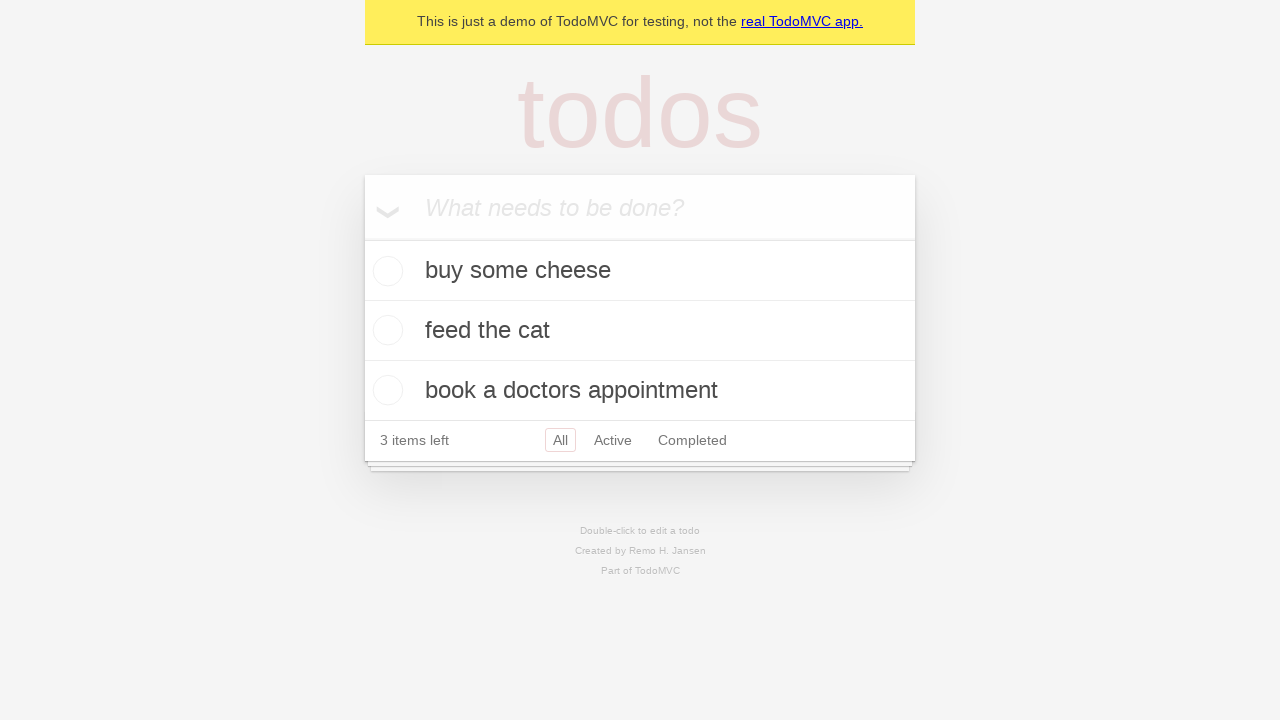

Double-clicked second todo to enter edit mode at (640, 331) on internal:testid=[data-testid="todo-item"s] >> nth=1
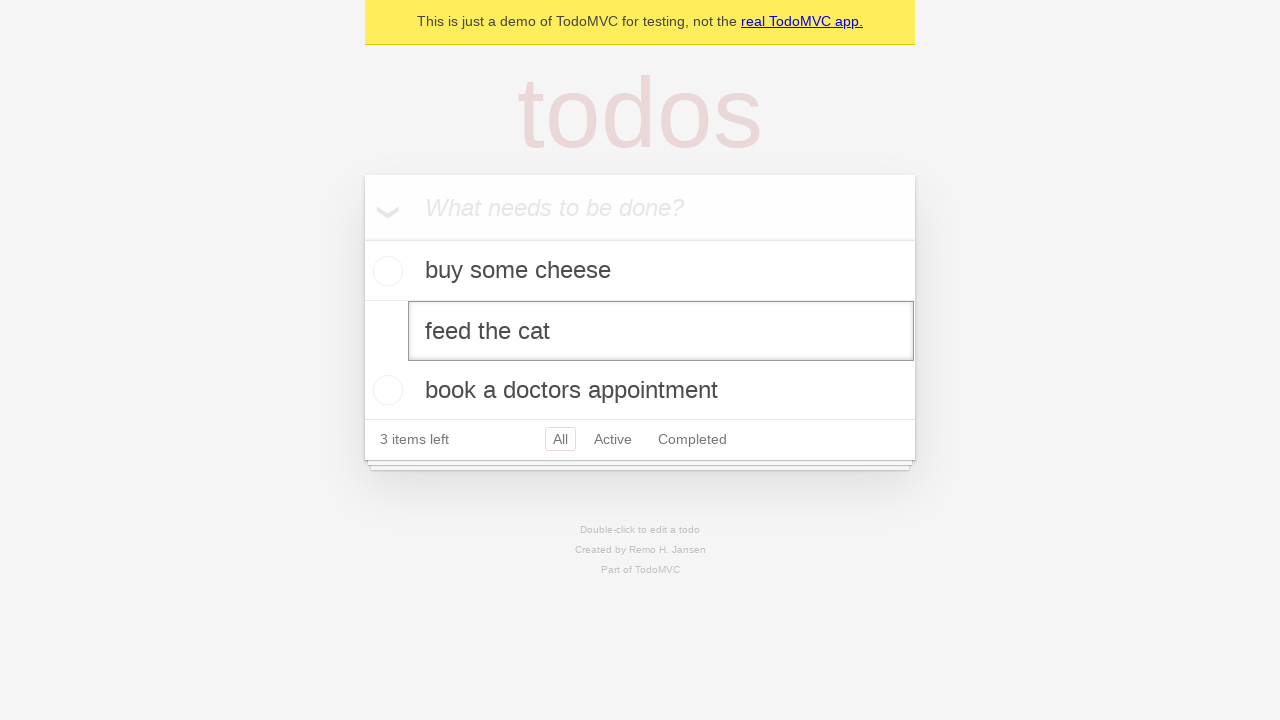

Filled edit input with 'buy some sausages' on internal:testid=[data-testid="todo-item"s] >> nth=1 >> internal:role=textbox[nam
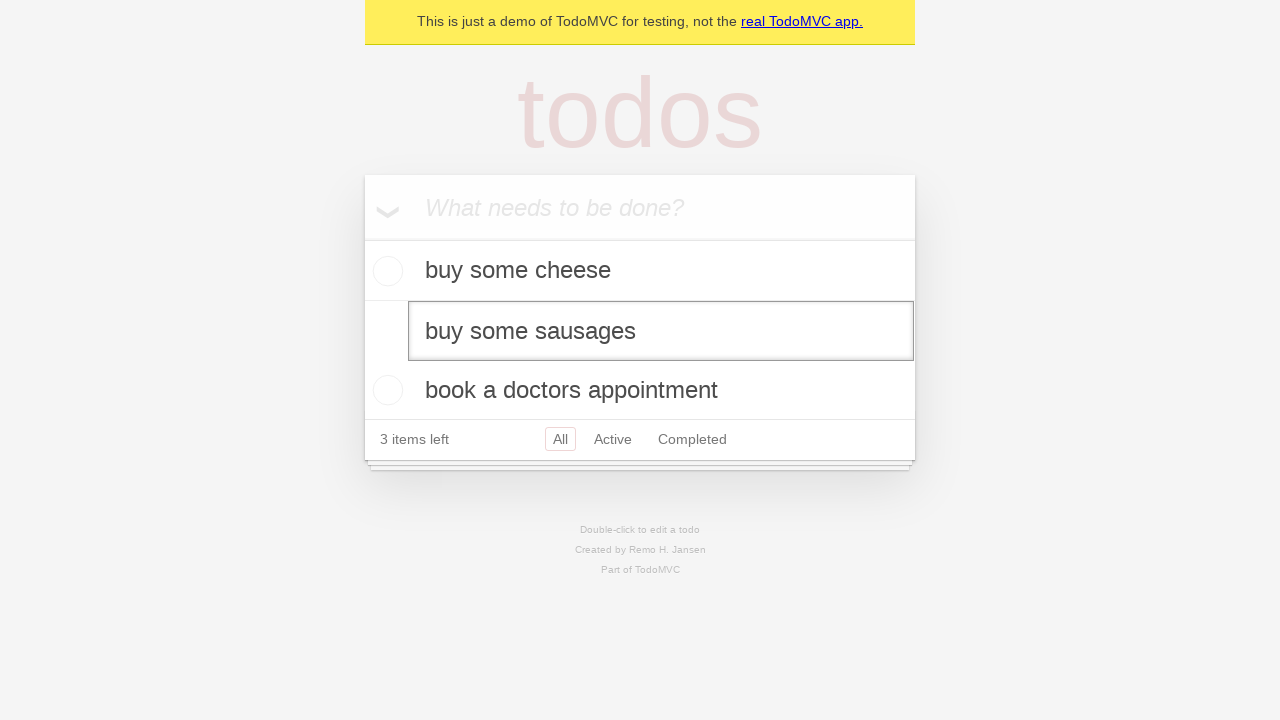

Dispatched blur event to save edited todo
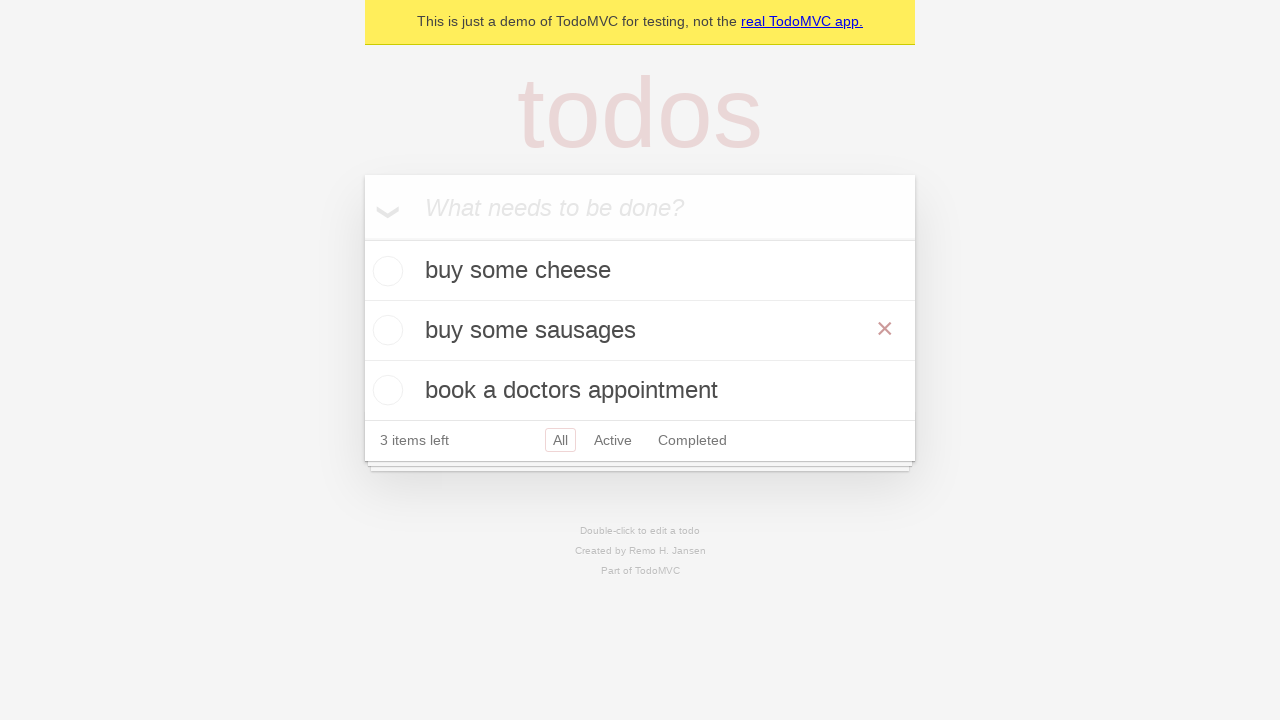

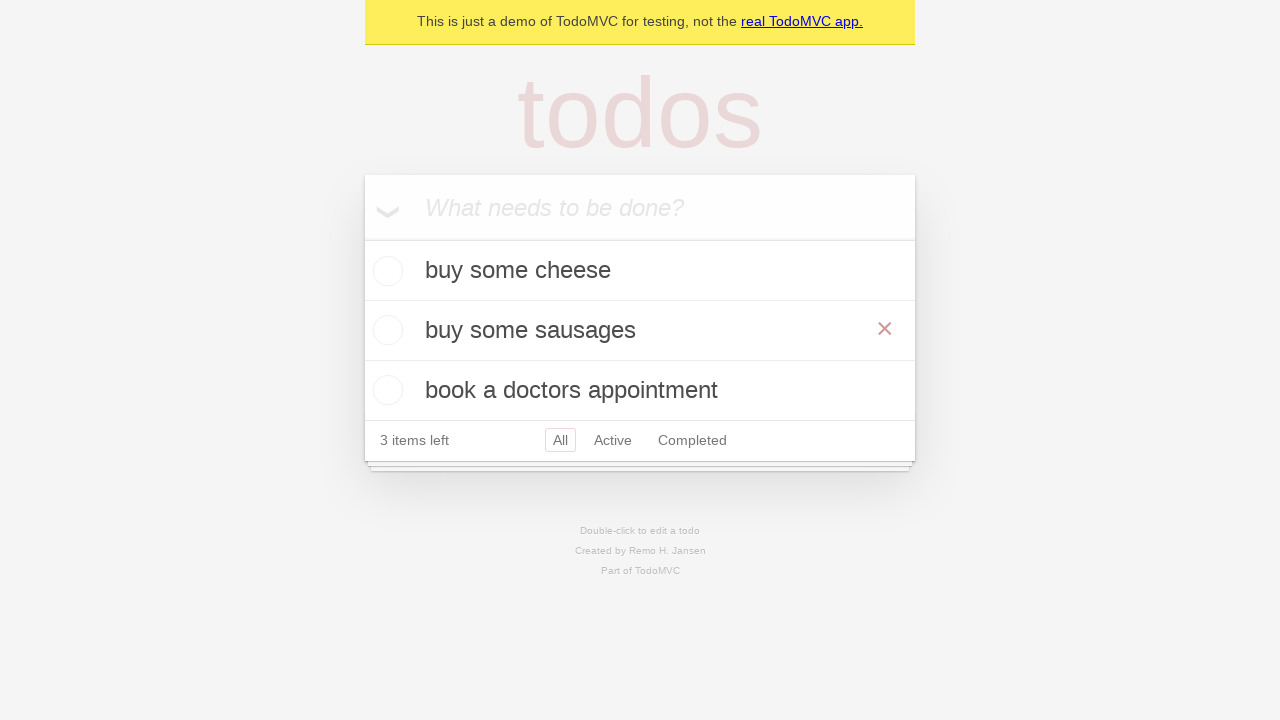